Tests JavaScript execution with parameters by scrolling to 50% of the page height

Starting URL: https://the-internet.herokuapp.com/floating_menu

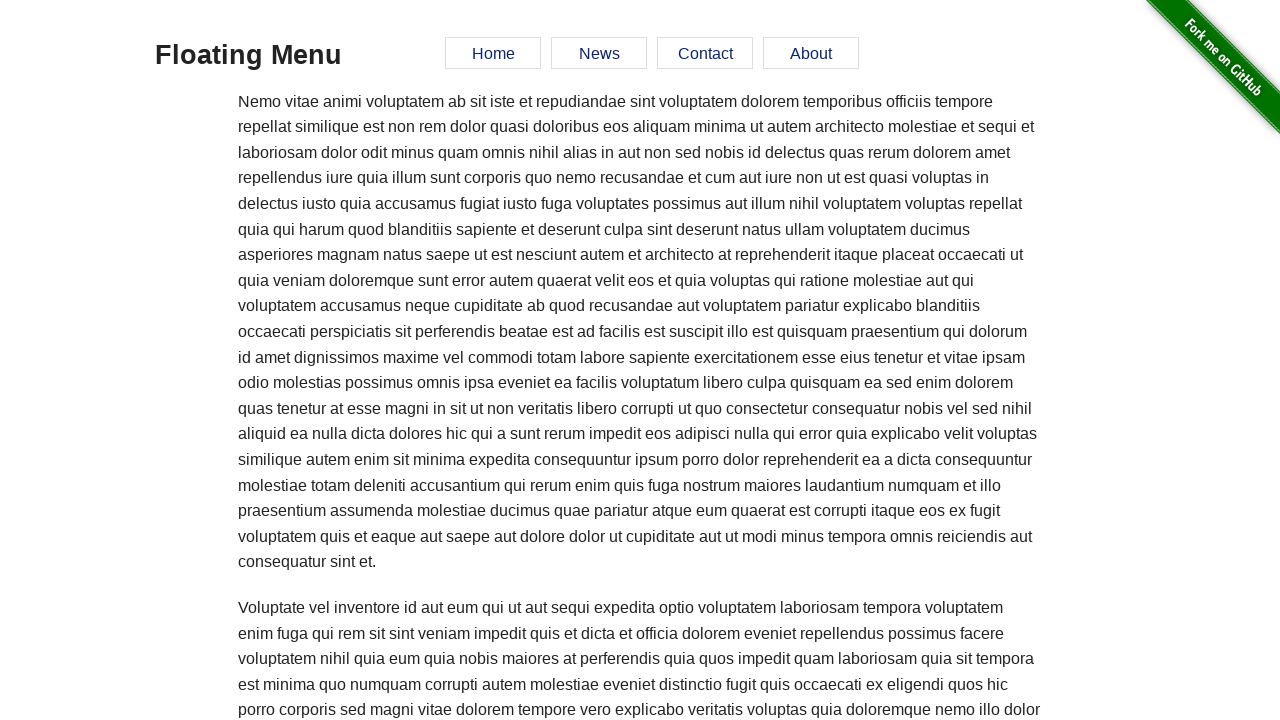

Executed JavaScript to scroll to 50% of page height
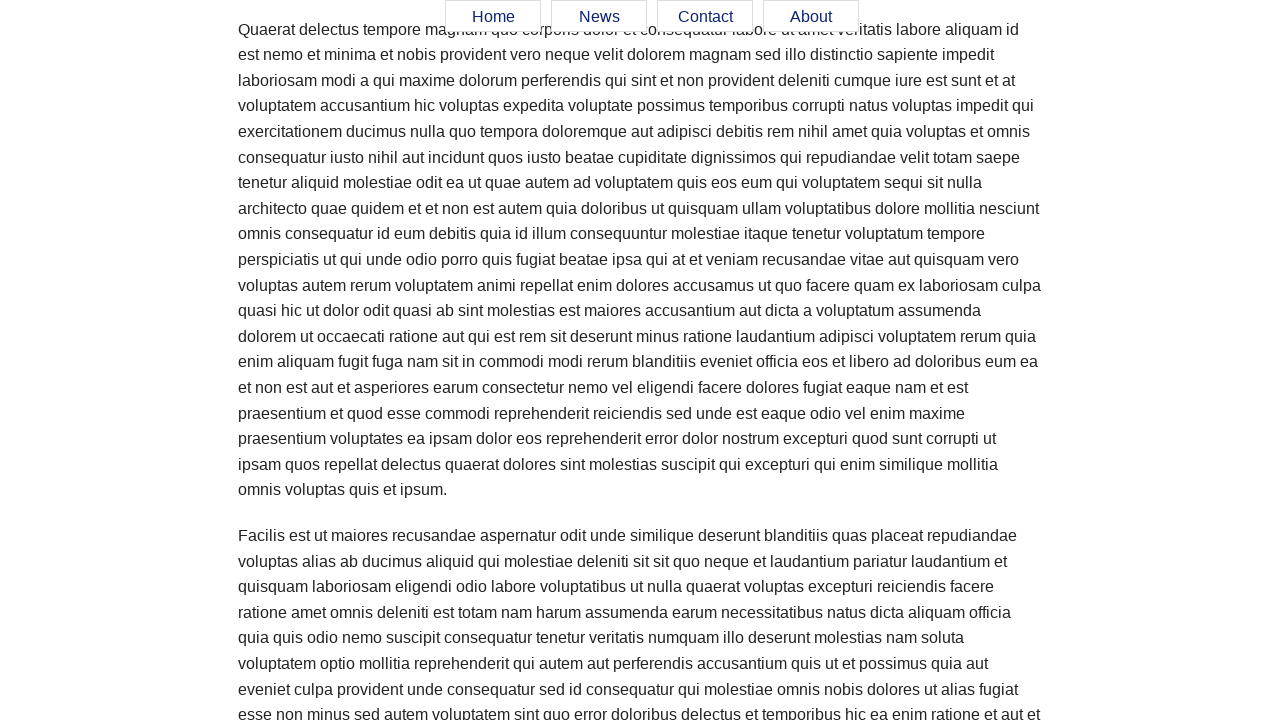

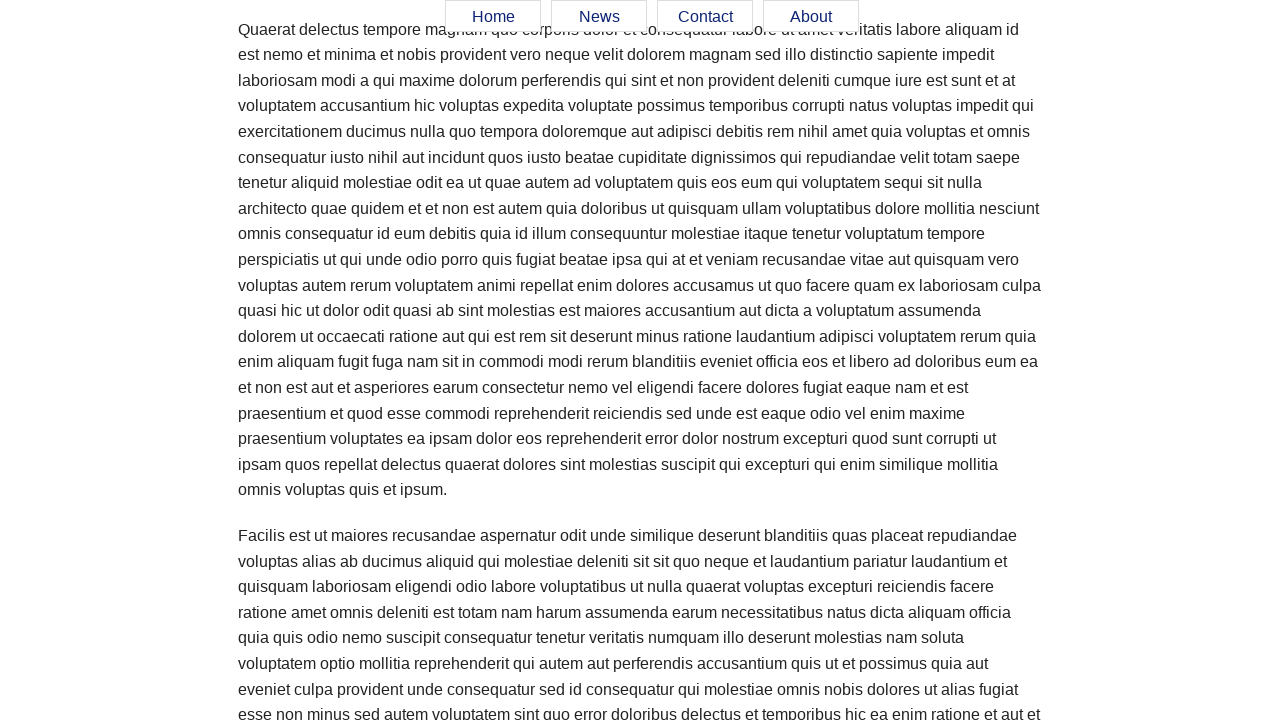